Tests drag and drop functionality on jQueryUI demo page by switching to an iframe and dragging an element onto a target droppable area

Starting URL: https://jqueryui.com/droppable/

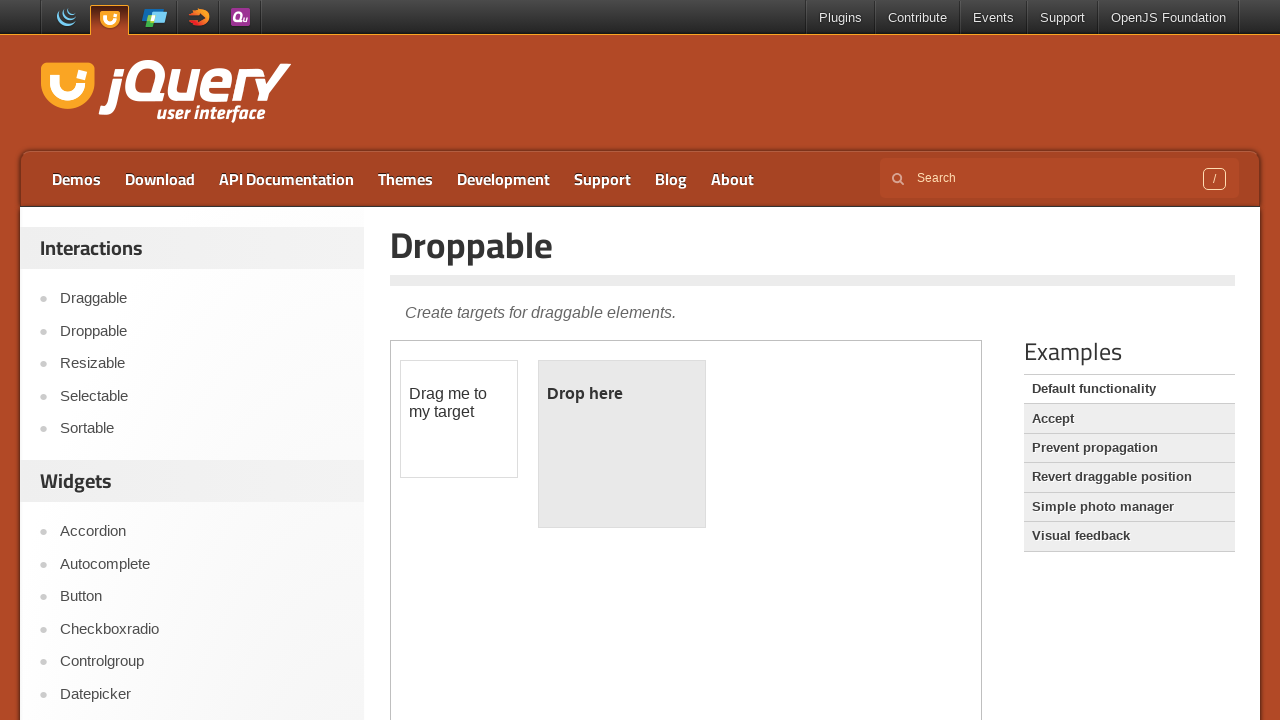

Located the demo iframe containing drag-drop elements
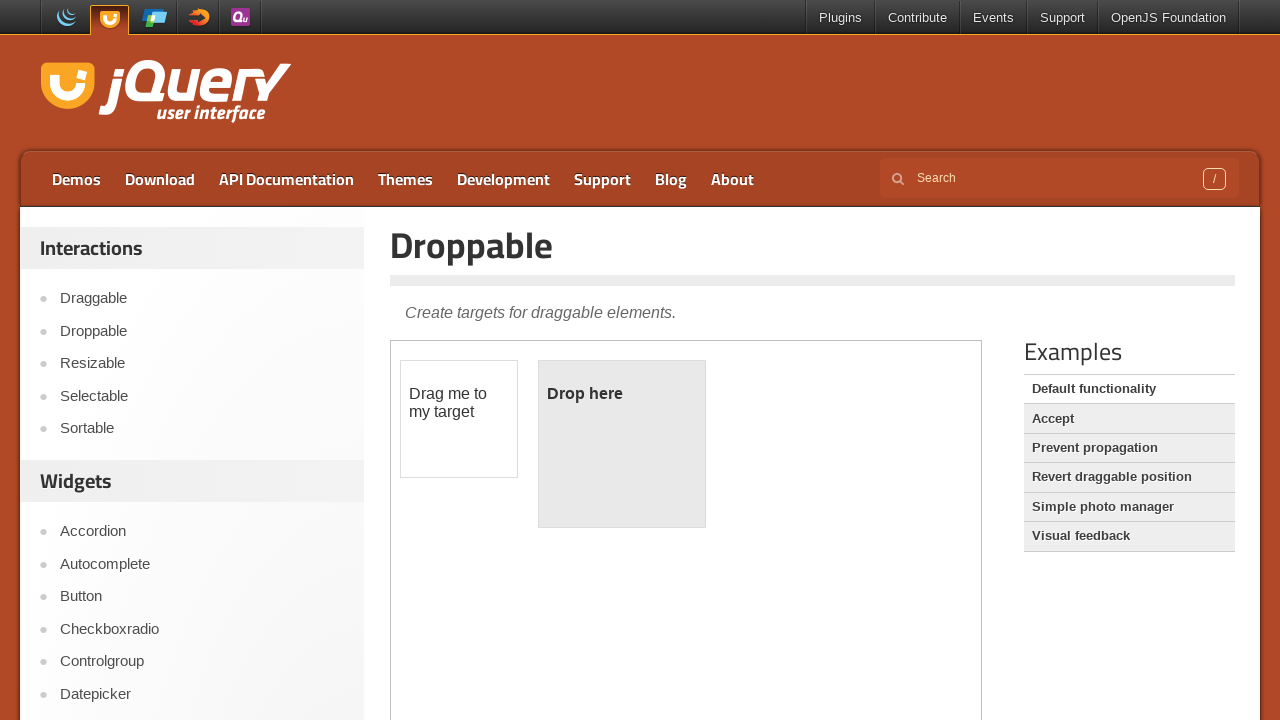

Located the draggable element (#draggable) within the iframe
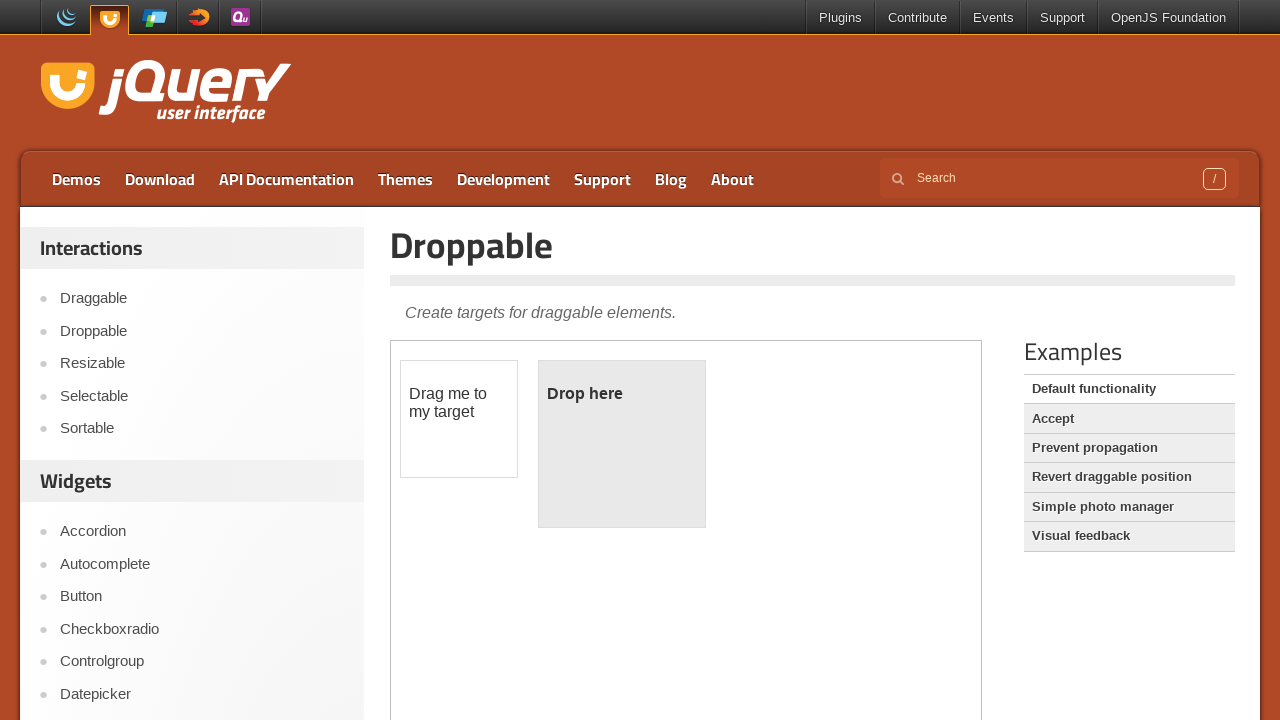

Located the droppable target element (#droppable) within the iframe
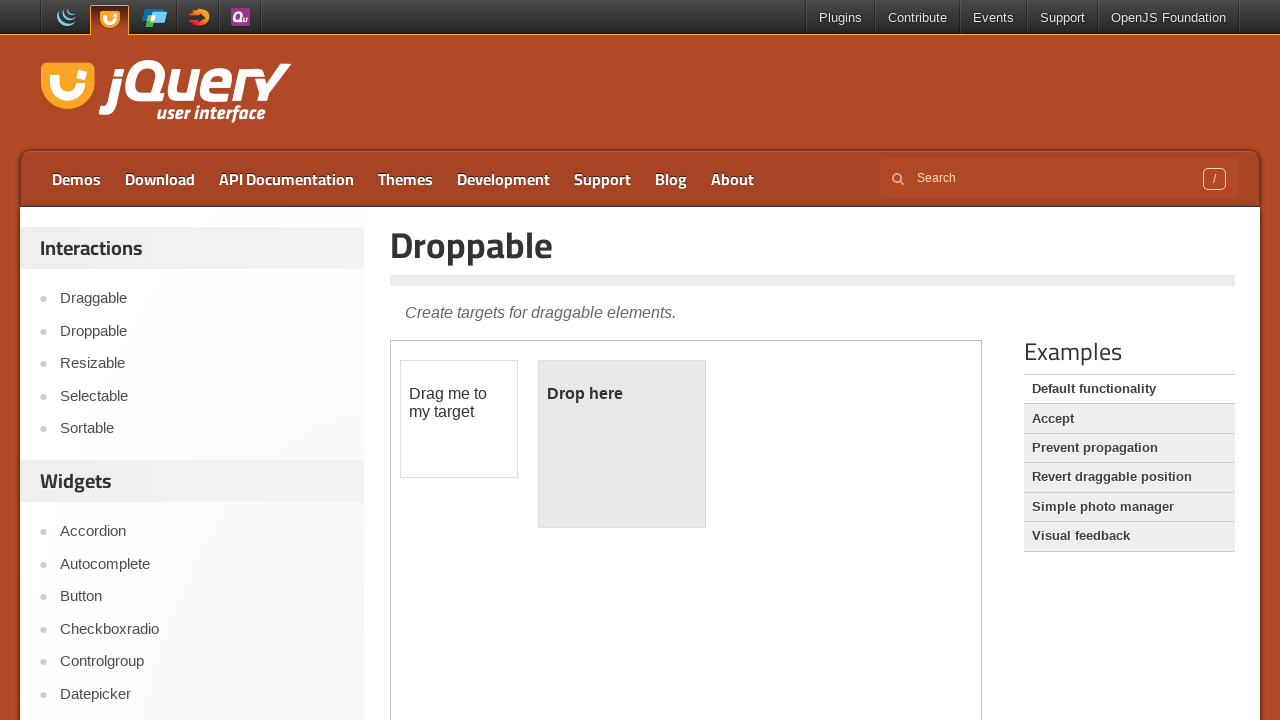

Dragged the draggable element onto the droppable target area at (622, 444)
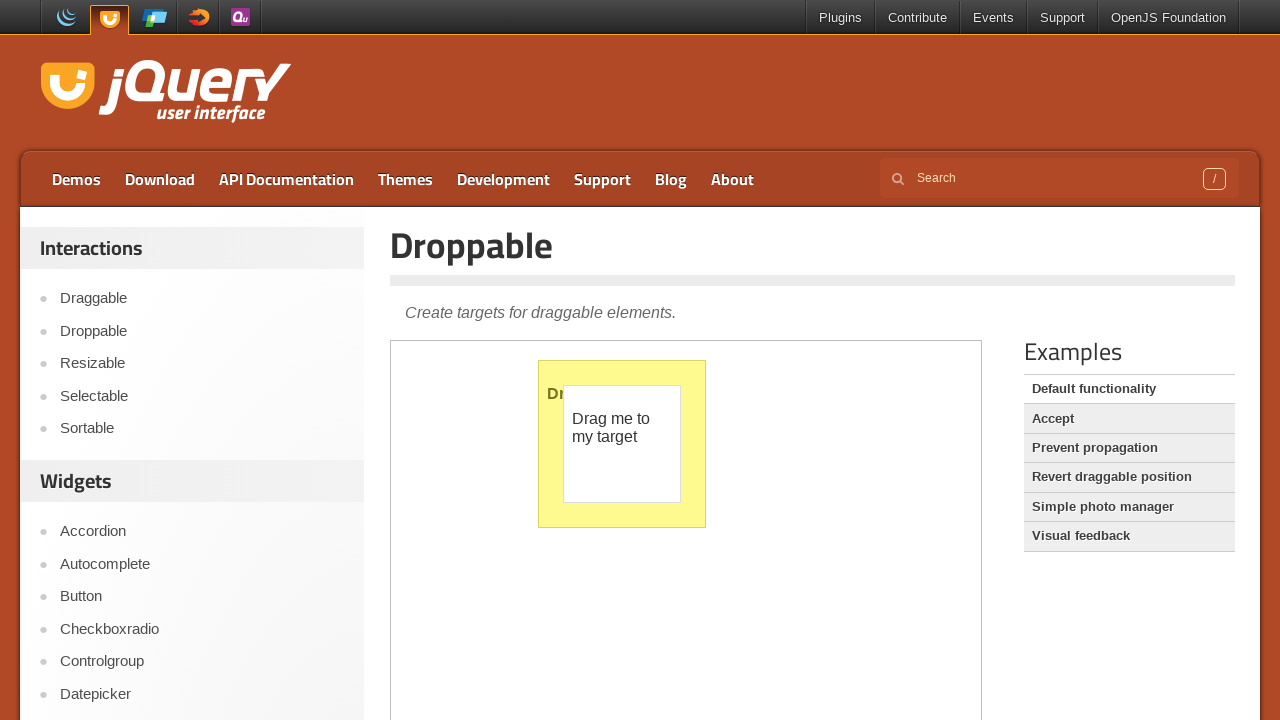

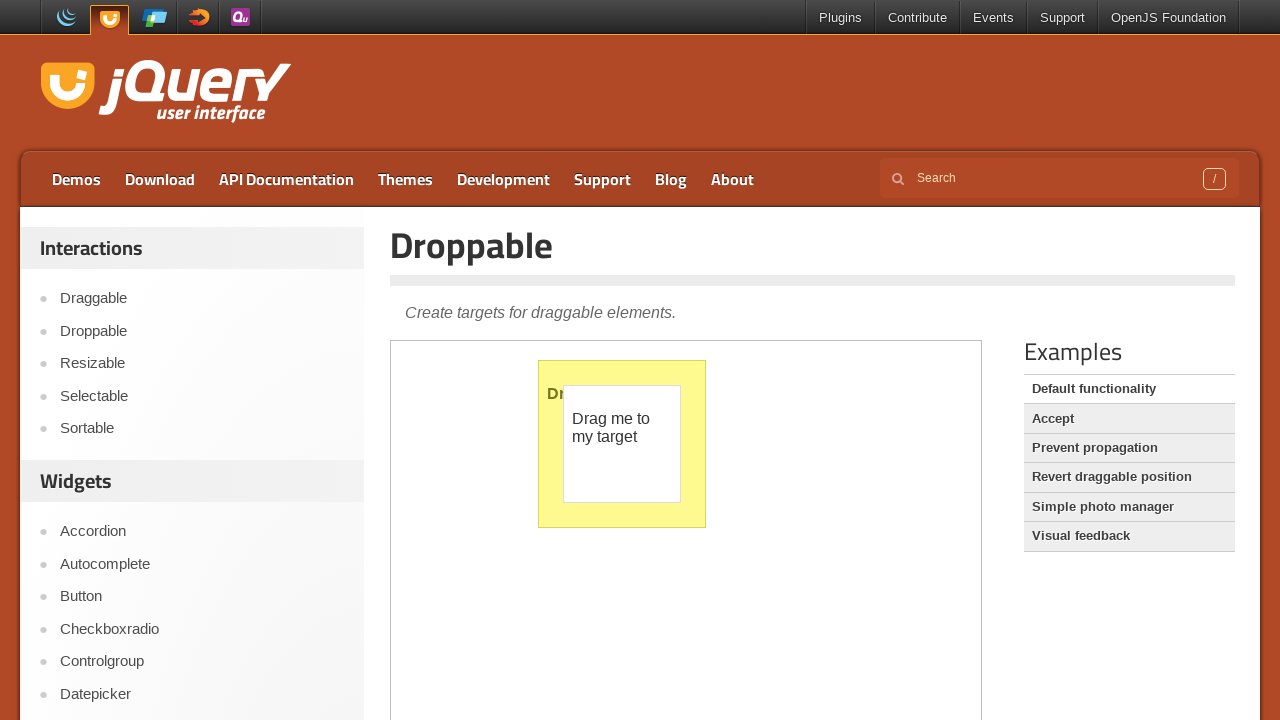